Adds a new todo item and marks it as complete by clicking the checkbox, then verifies it shows as completed

Starting URL: https://todomvc.com/examples/typescript-angular/#/

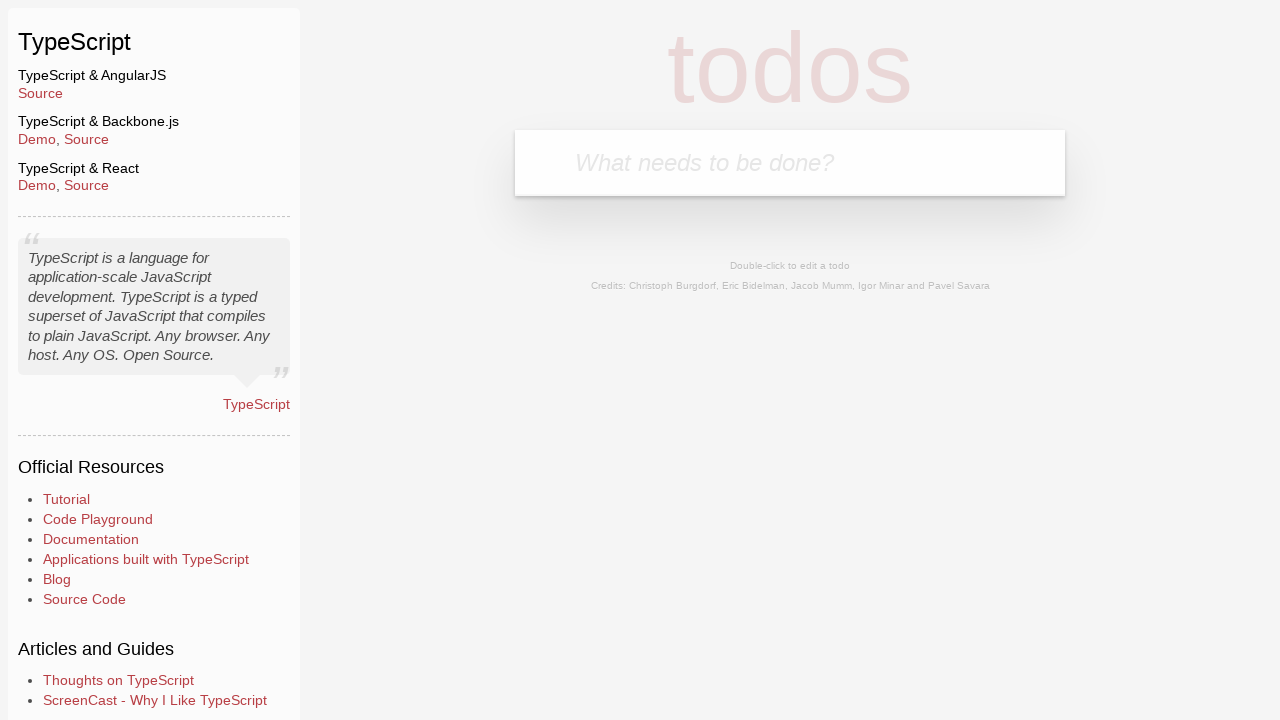

Filled new todo input field with 'Lorem' on input.new-todo
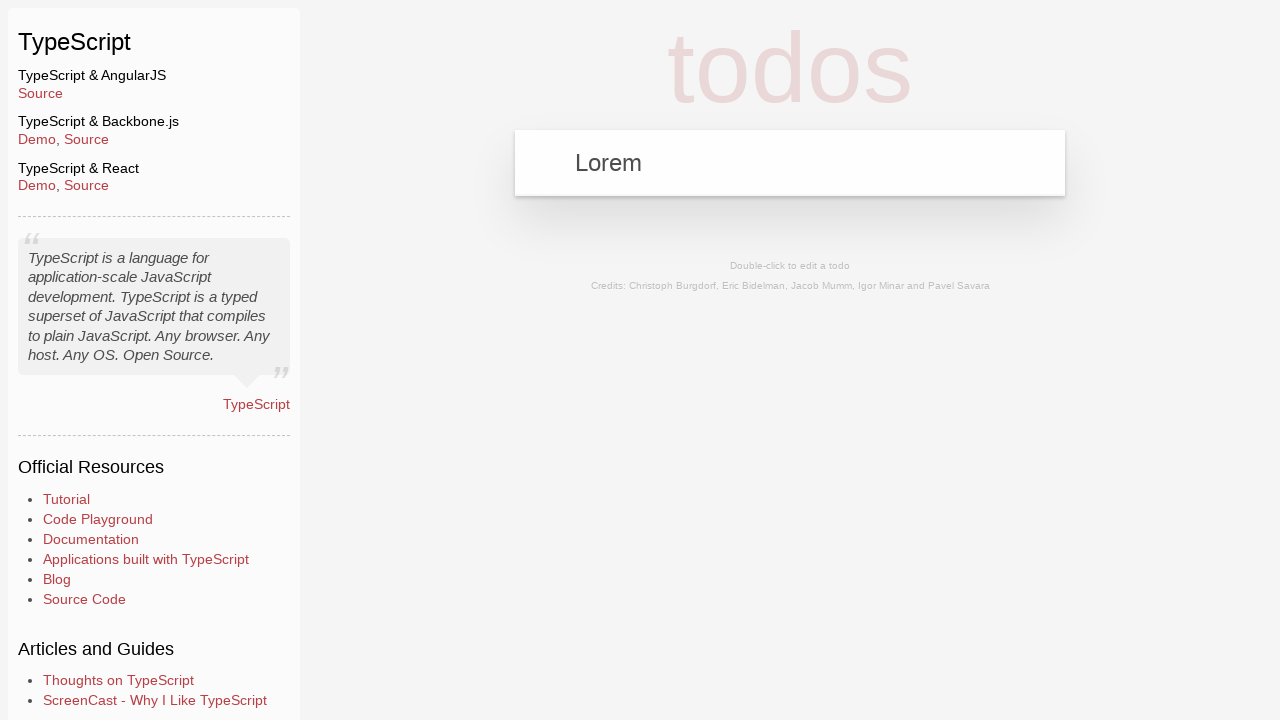

Pressed Enter to add the new todo item on input.new-todo
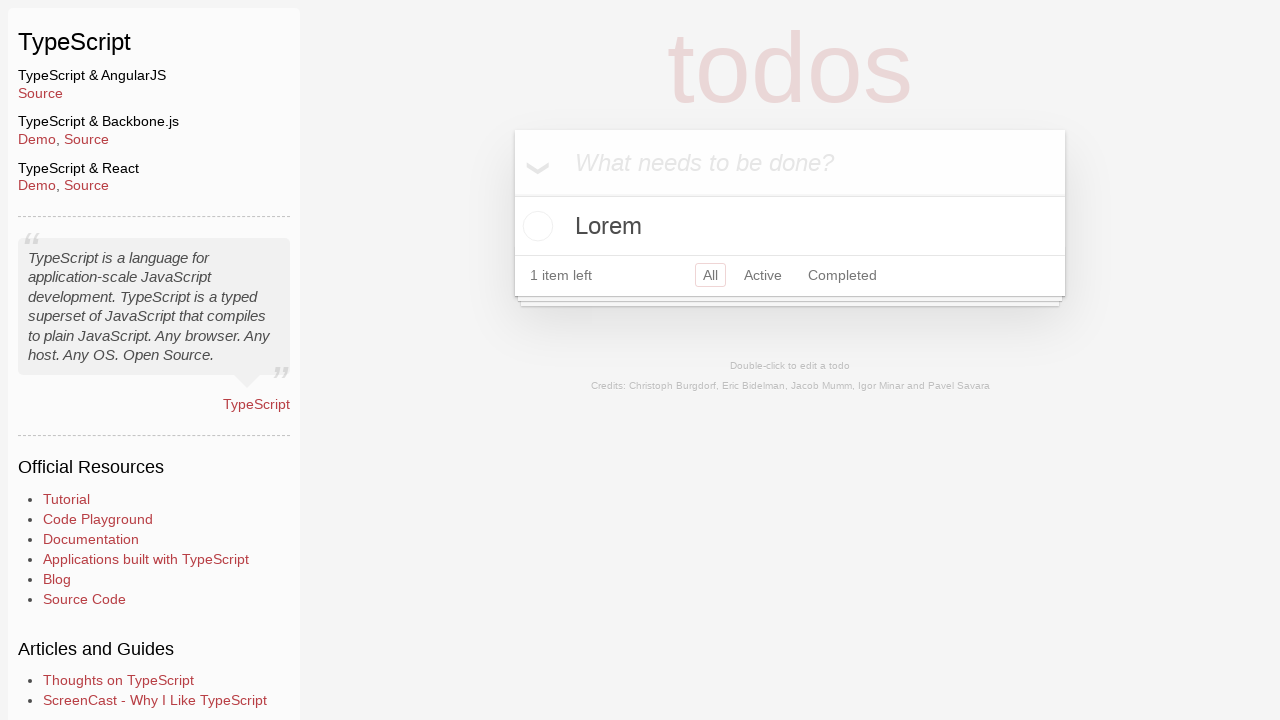

Clicked the checkbox to mark todo as complete at (535, 226) on li:has-text('Lorem') input.toggle
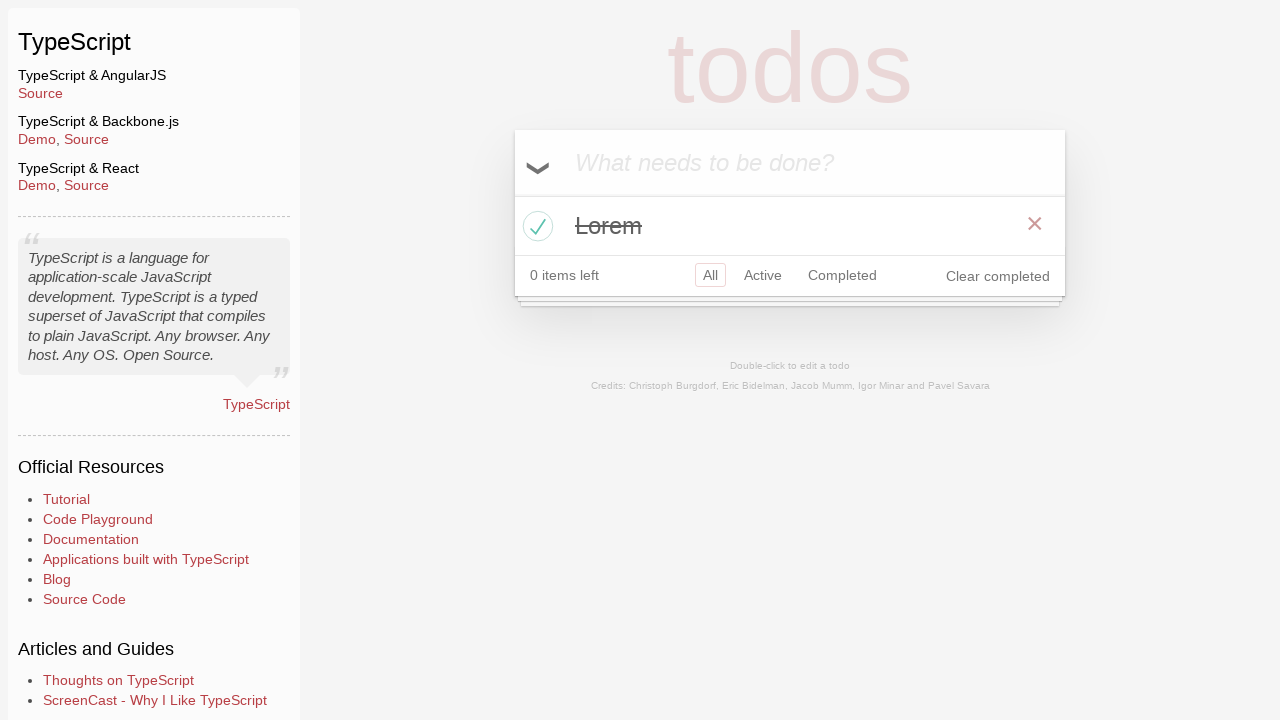

Verified the todo item is marked as completed
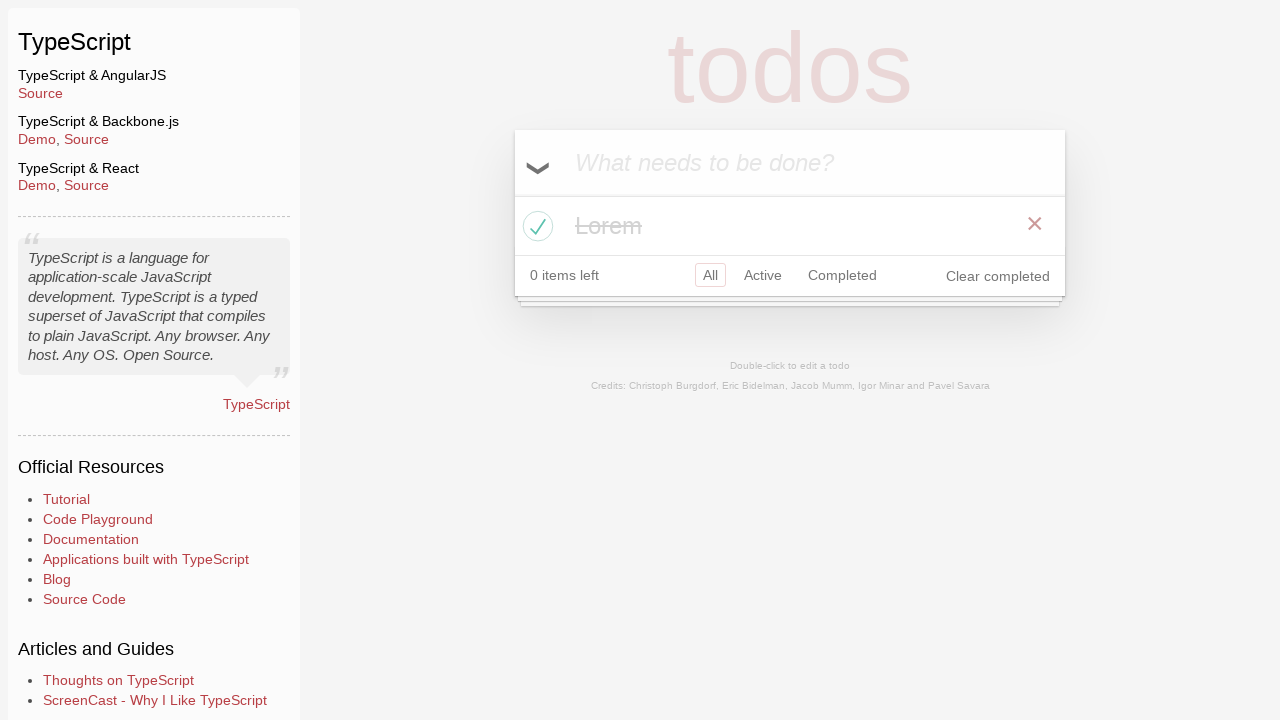

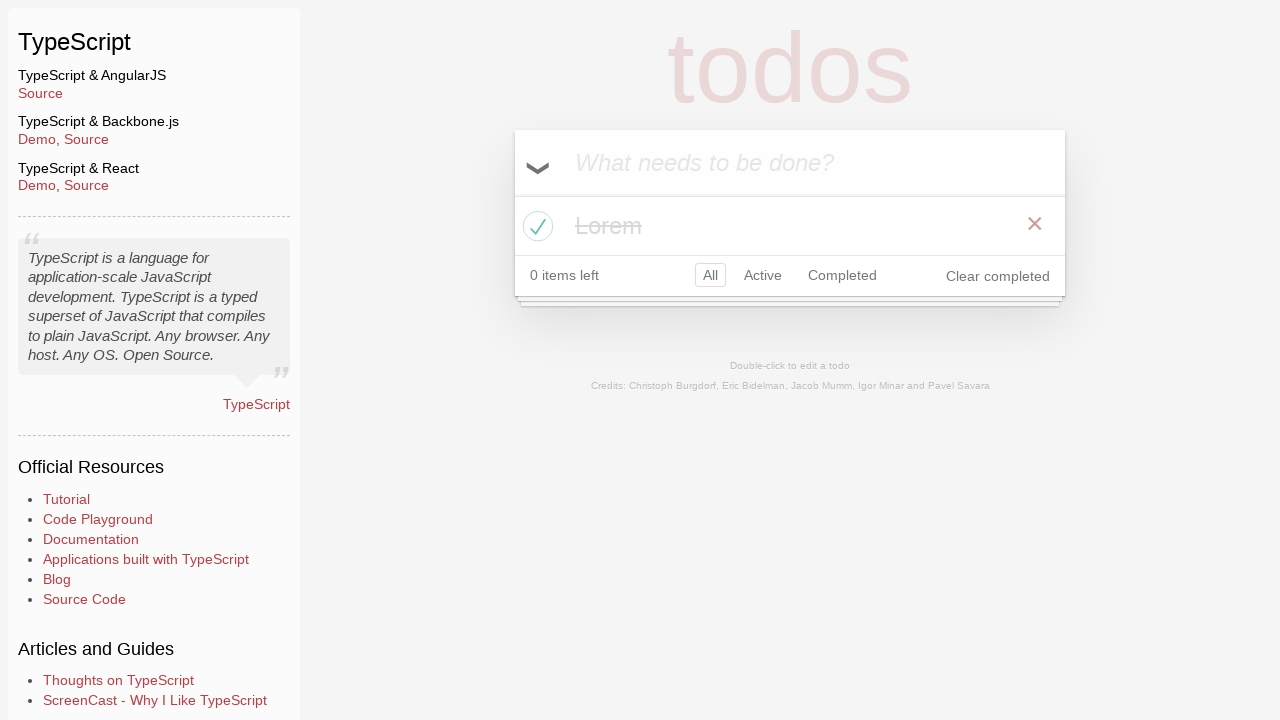